Tests clicking various buttons on the page using different XPath selectors, including primary buttons and button groups

Starting URL: https://formy-project.herokuapp.com/buttons

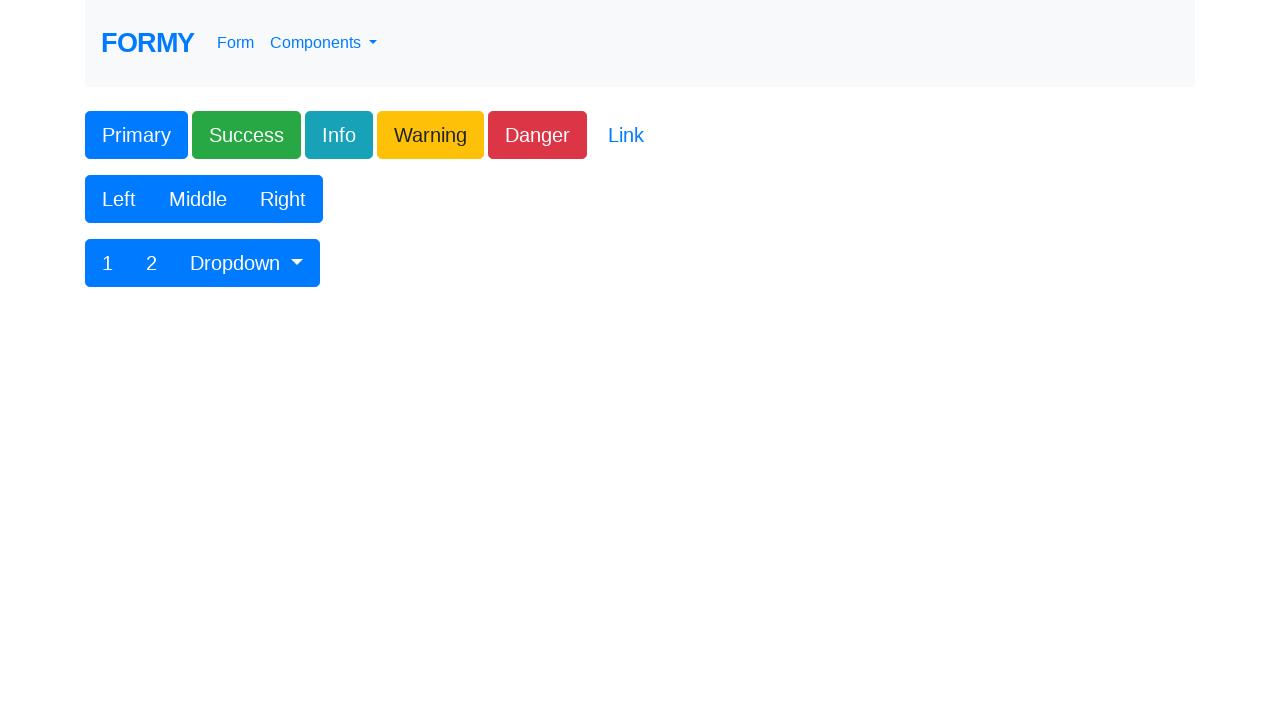

Clicked primary button 1 at (136, 135) on xpath=//div[@class='col-sm-8']/button[1]
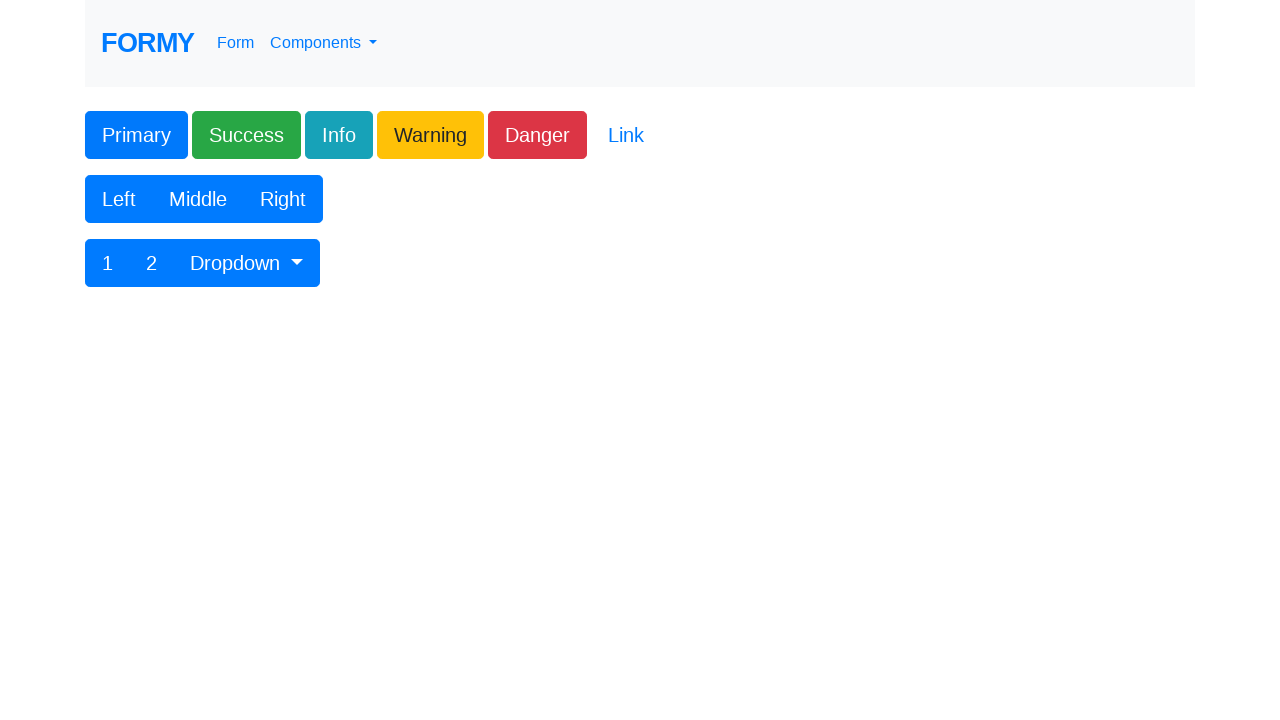

Clicked primary button 2 at (246, 135) on xpath=//div[@class='col-sm-8']/button[2]
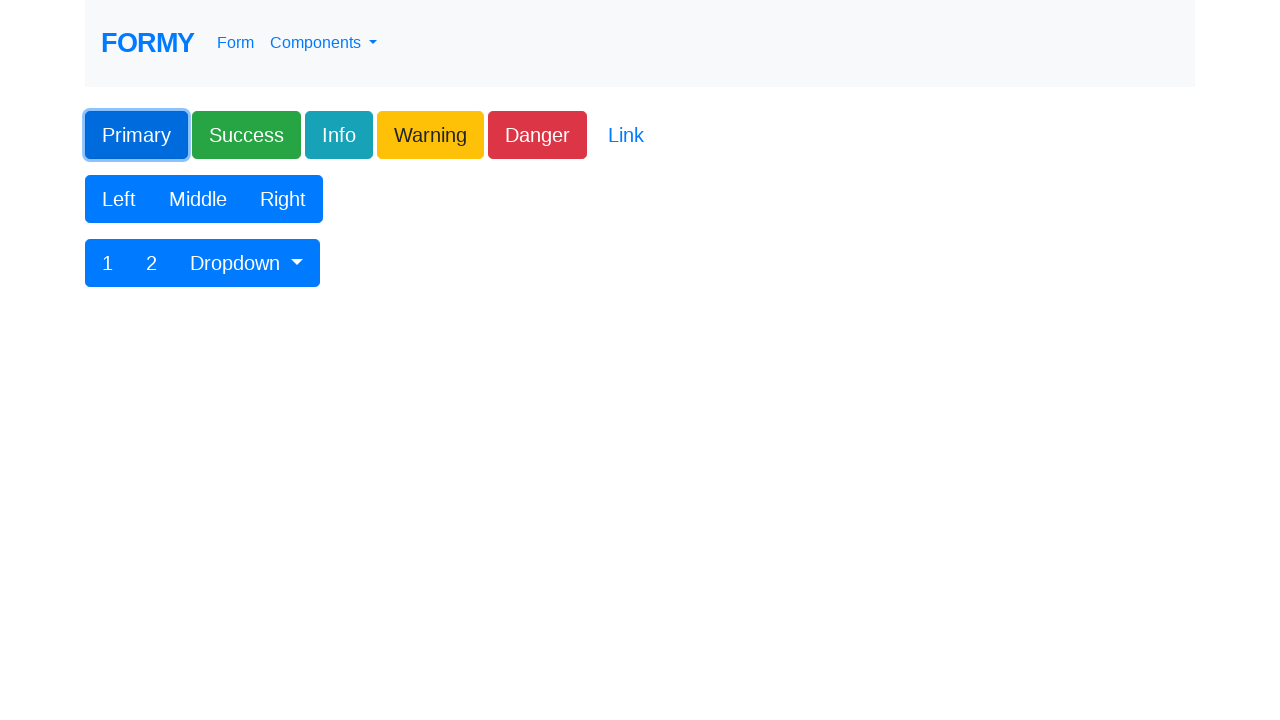

Clicked primary button 3 at (339, 135) on xpath=//div[@class='col-sm-8']/button[3]
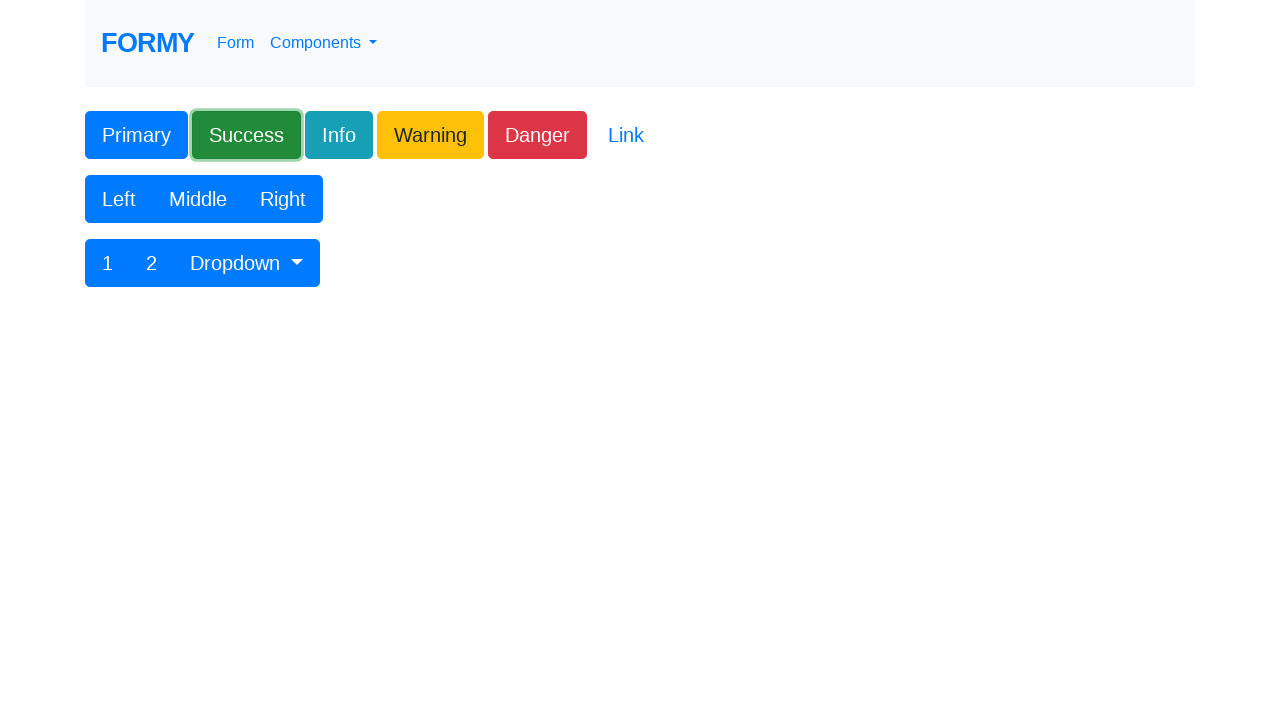

Clicked primary button 4 at (430, 135) on xpath=//div[@class='col-sm-8']/button[4]
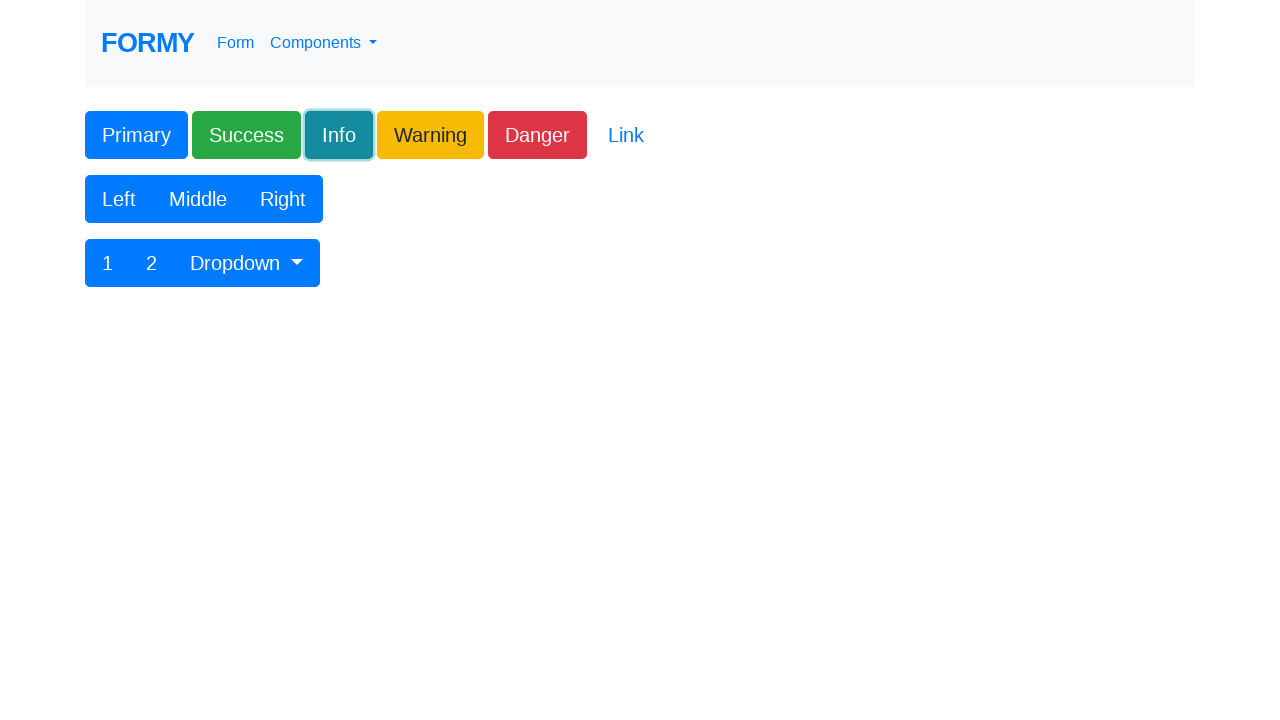

Clicked primary button 5 at (538, 135) on xpath=//div[@class='col-sm-8']/button[5]
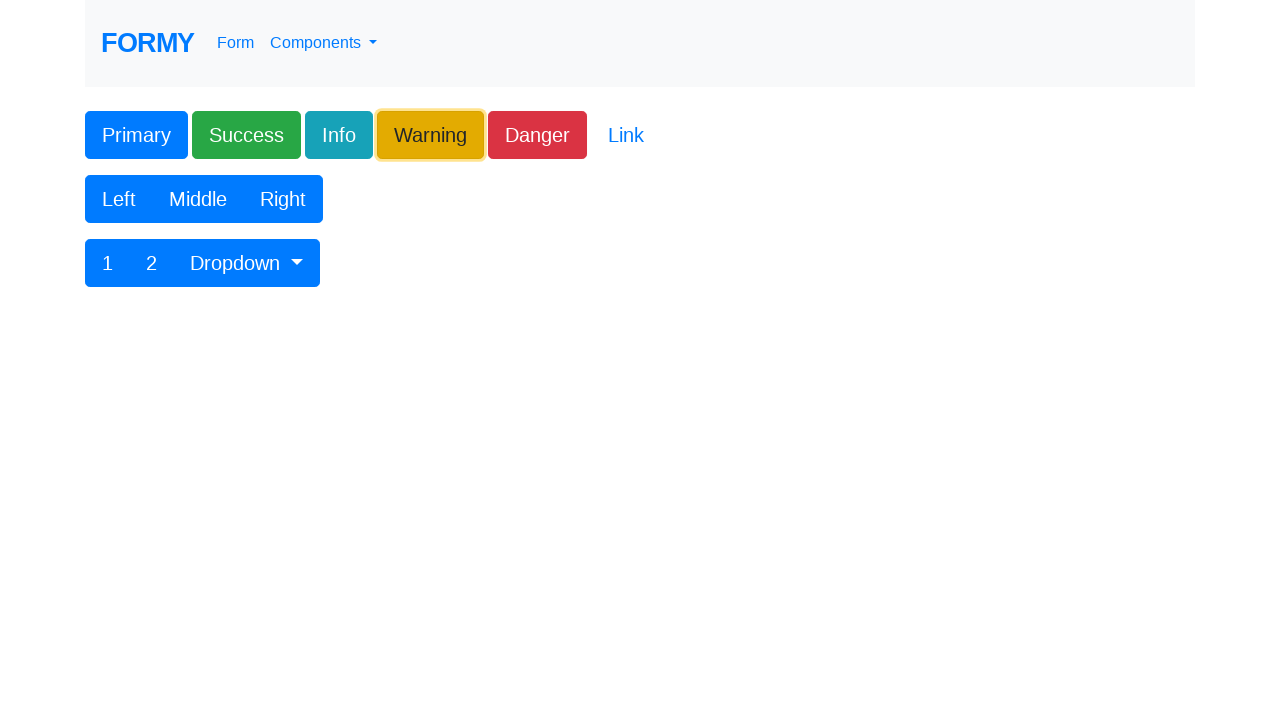

Clicked primary button 6 at (626, 135) on xpath=//div[@class='col-sm-8']/button[6]
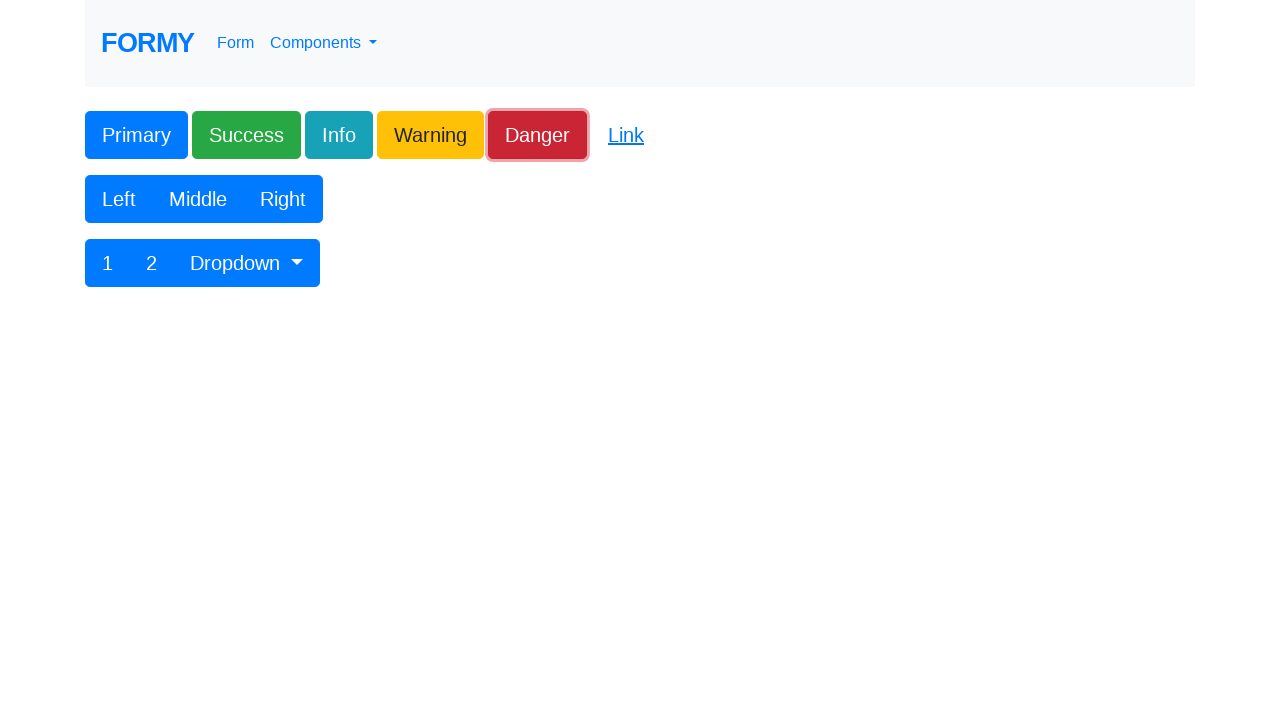

Clicked button group button 1 at (119, 199) on xpath=//div[@class='btn-group']/button[1]
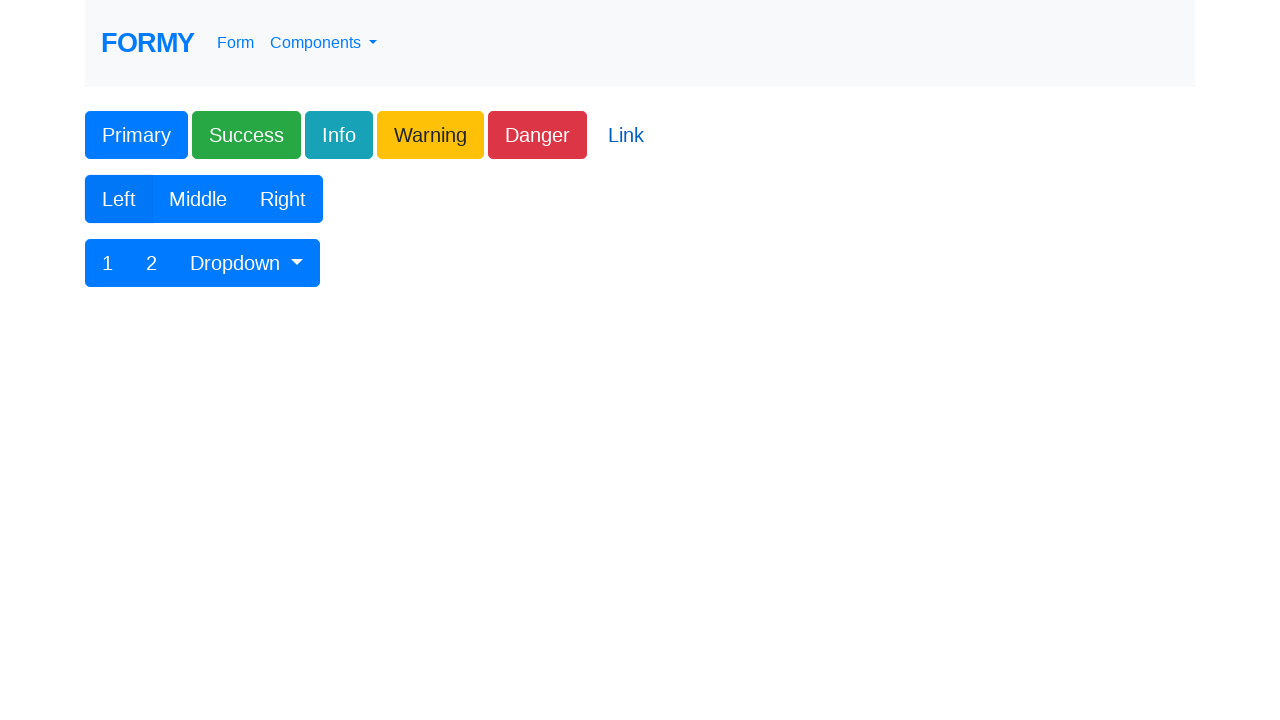

Clicked button group button 2 at (198, 199) on xpath=//div[@class='btn-group']/button[2]
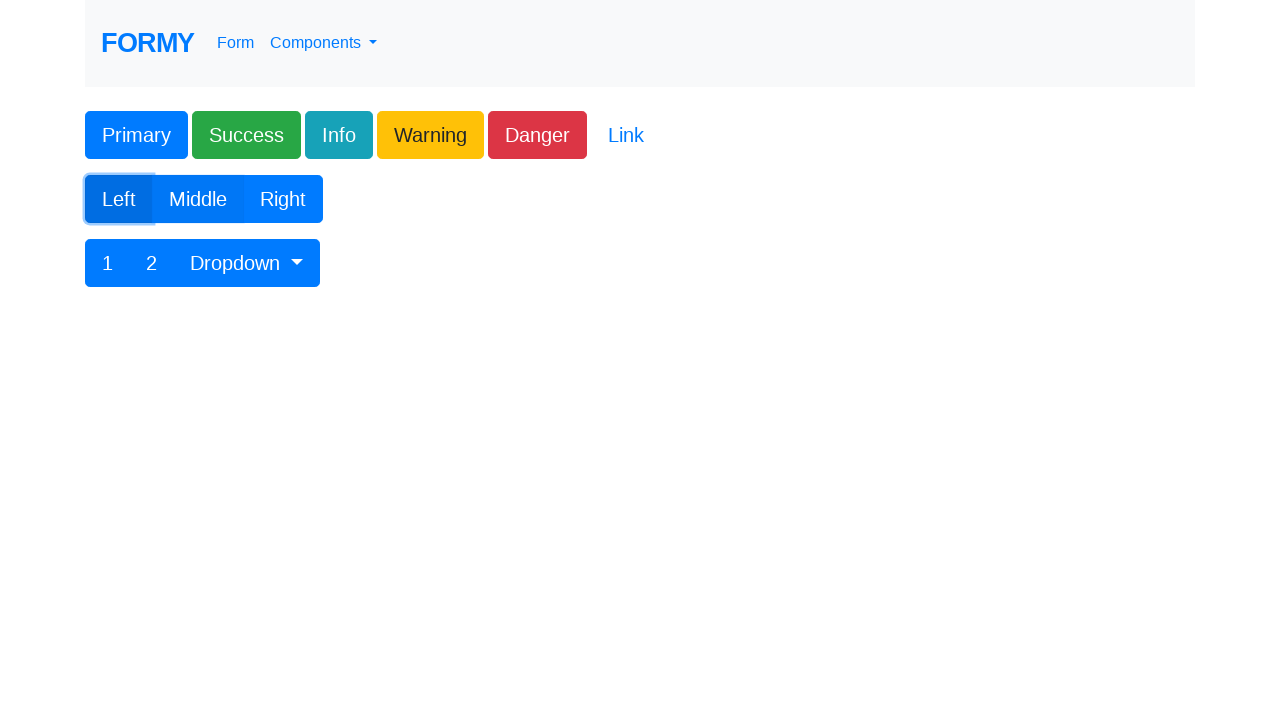

Clicked button group button 3 at (283, 199) on xpath=//div[@class='btn-group']/button[3]
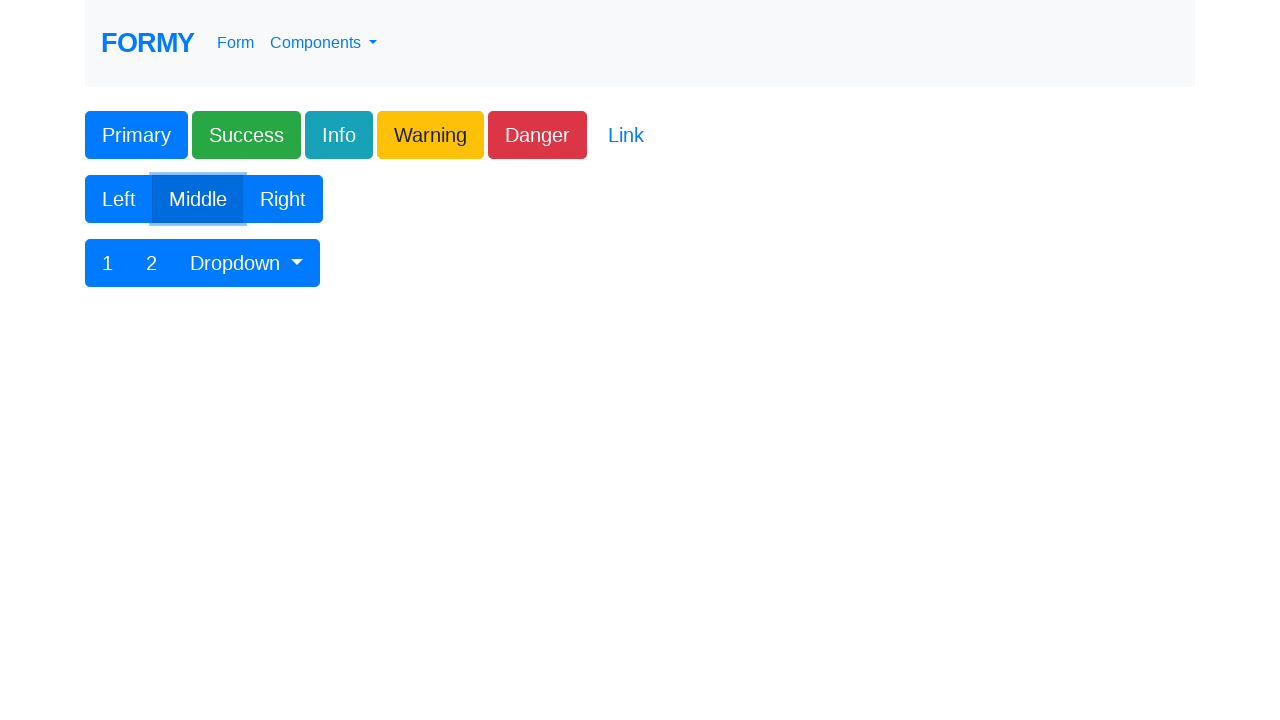

Clicked dropdown button 1 at (108, 263) on xpath=//div[contains(@aria-label, 'dropdown')]/button[1]
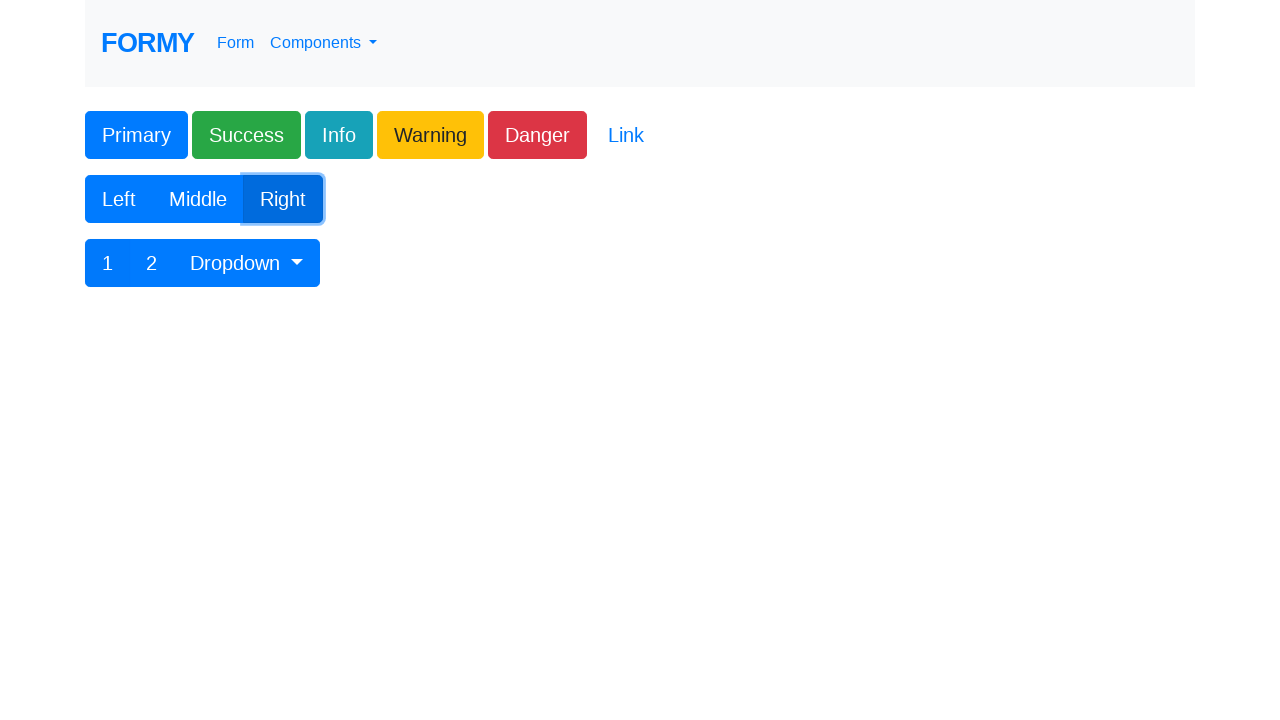

Clicked dropdown button 2 at (152, 263) on xpath=//div[contains(@aria-label, 'dropdown')]/button[2]
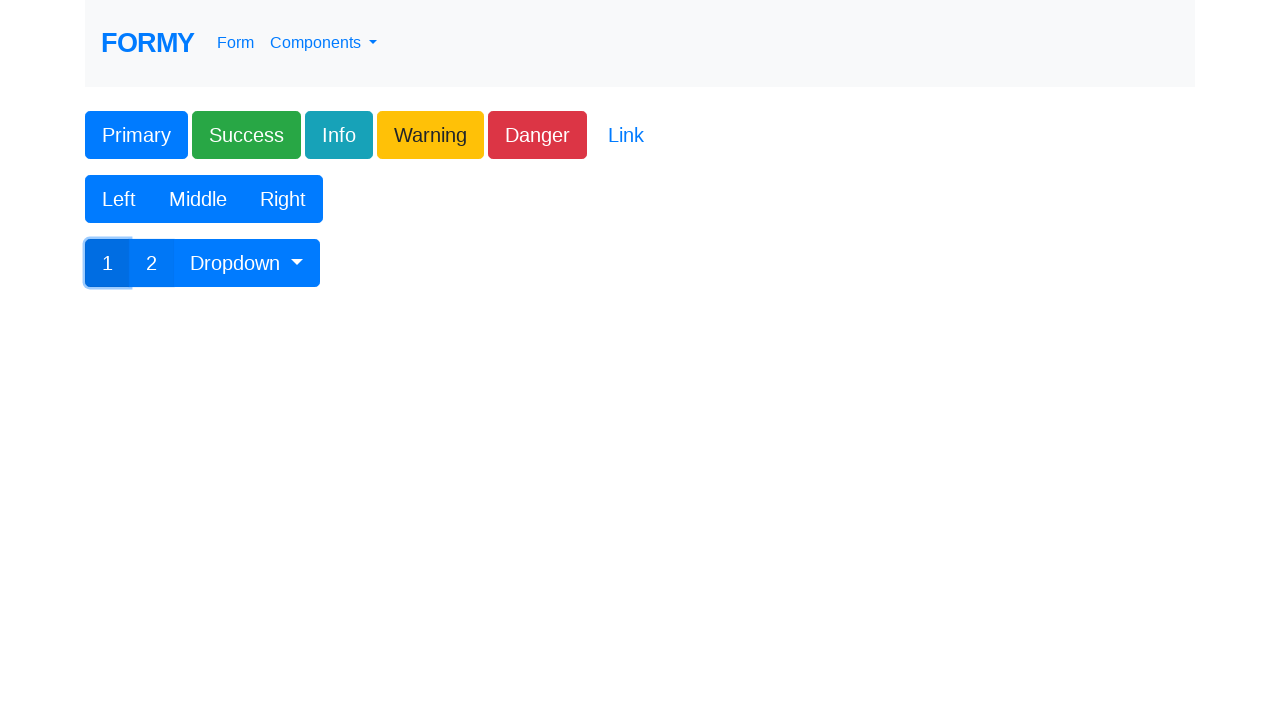

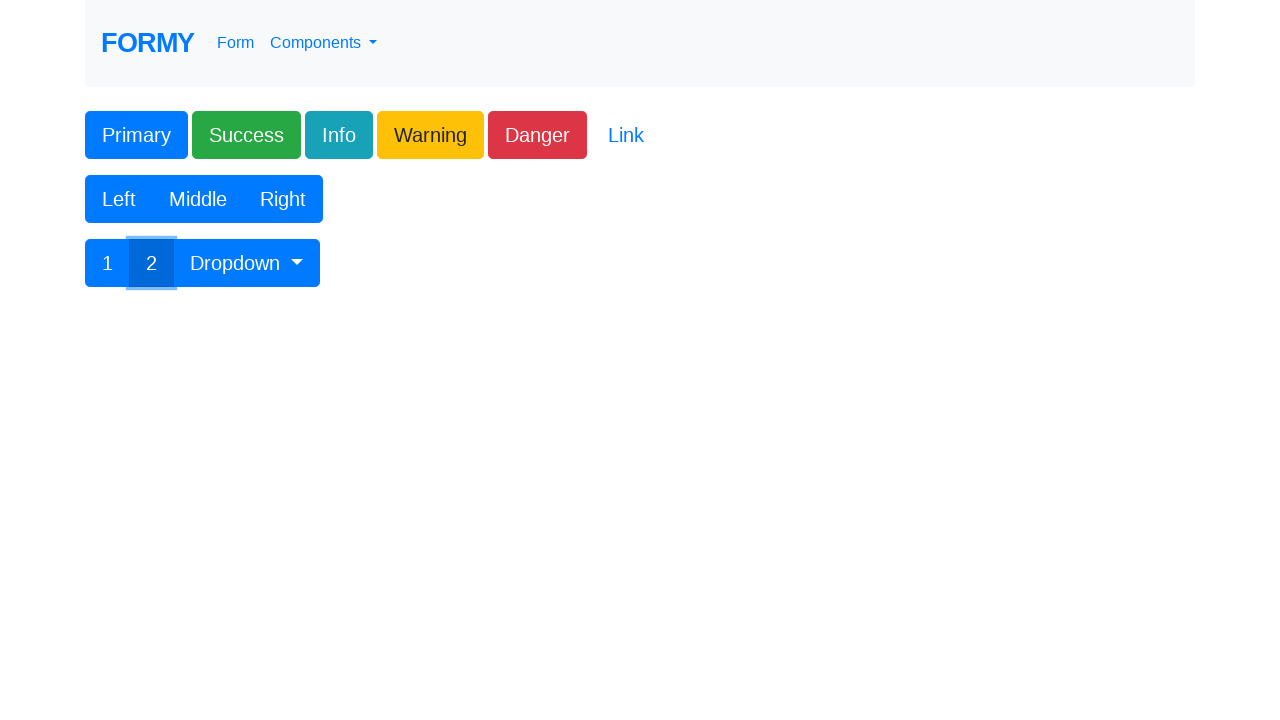